Tests a simple form by filling in first name, last name, city, and country fields using different locator strategies, then submits the form and handles the resulting alert.

Starting URL: http://suninjuly.github.io/simple_form_find_task.html

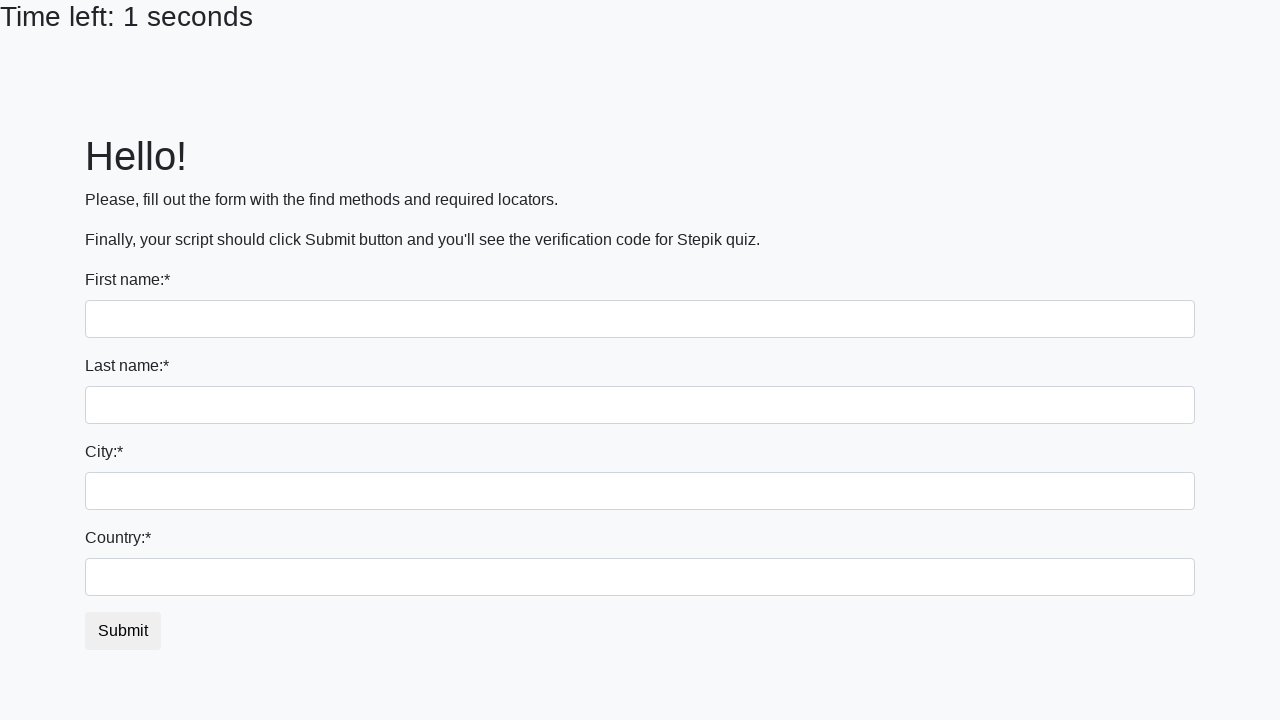

Filled first name field with 'Ivan' using tag name selector on input >> nth=0
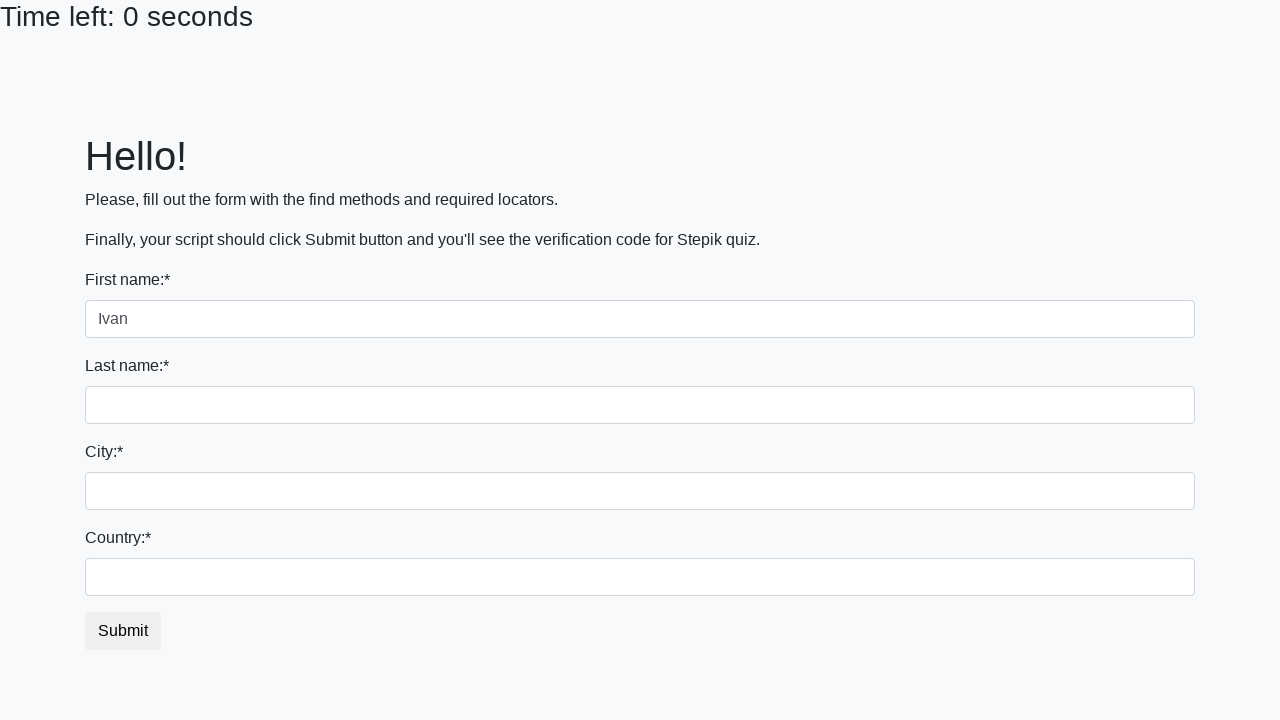

Filled last name field with 'Petrov' using name attribute selector on input[name='last_name']
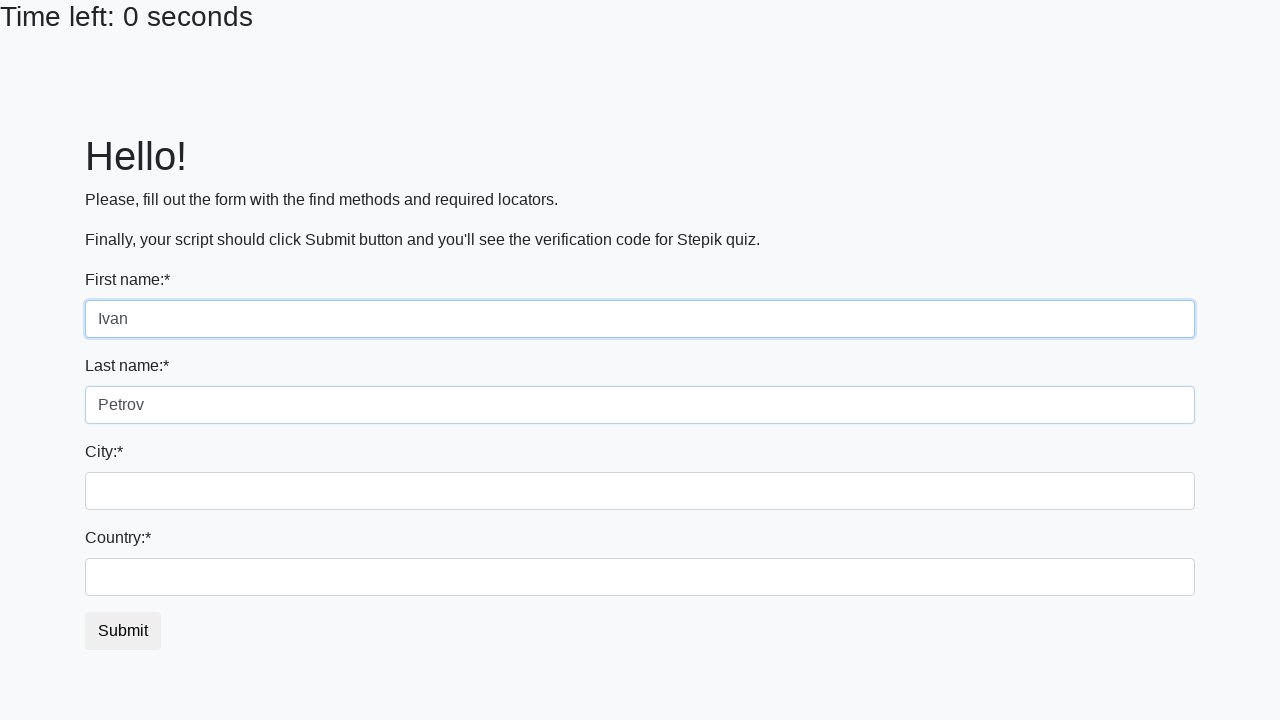

Filled city field with 'Smolensk' using class name selector on .form-control.city
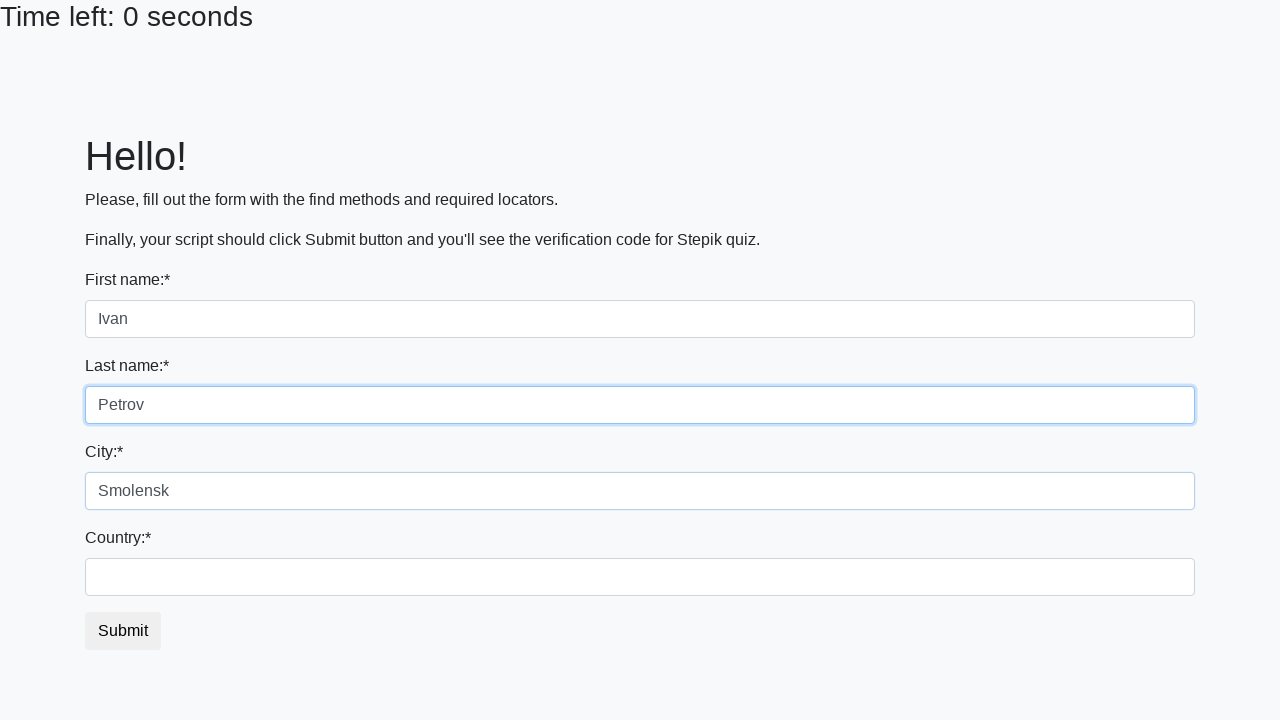

Filled country field with 'Russia' using ID selector on #country
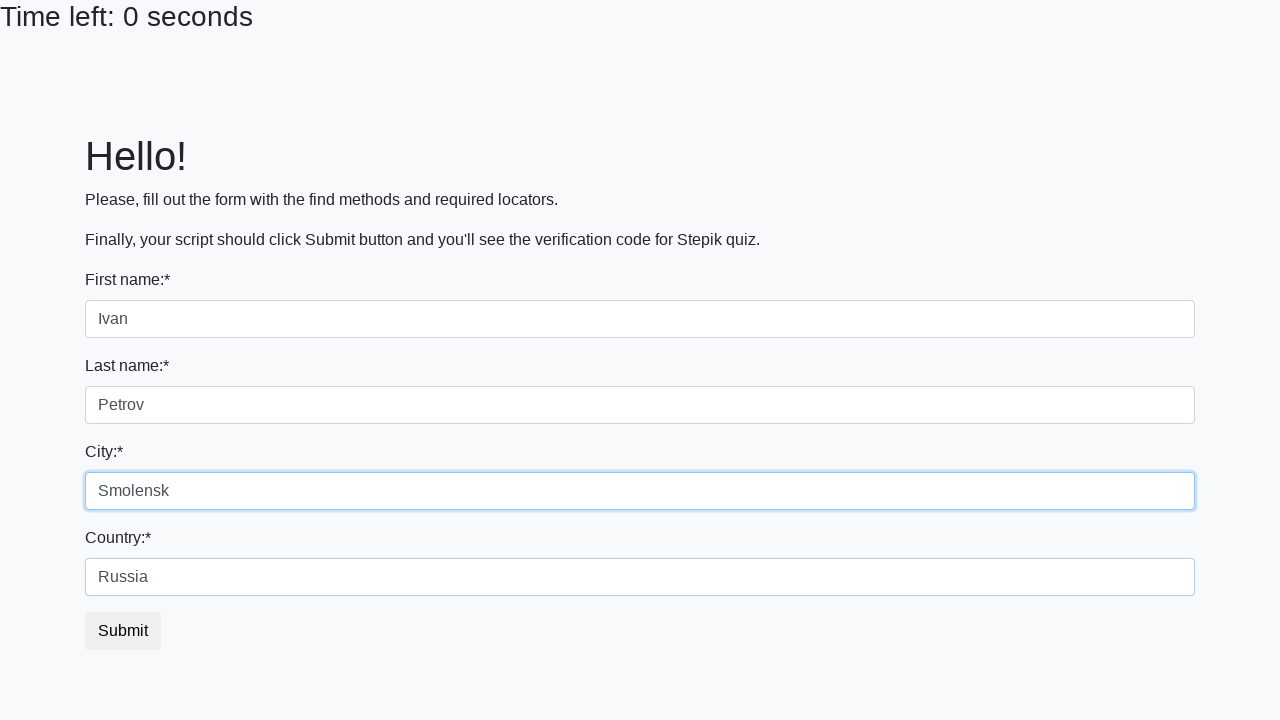

Clicked submit button to submit the form at (123, 631) on button.btn
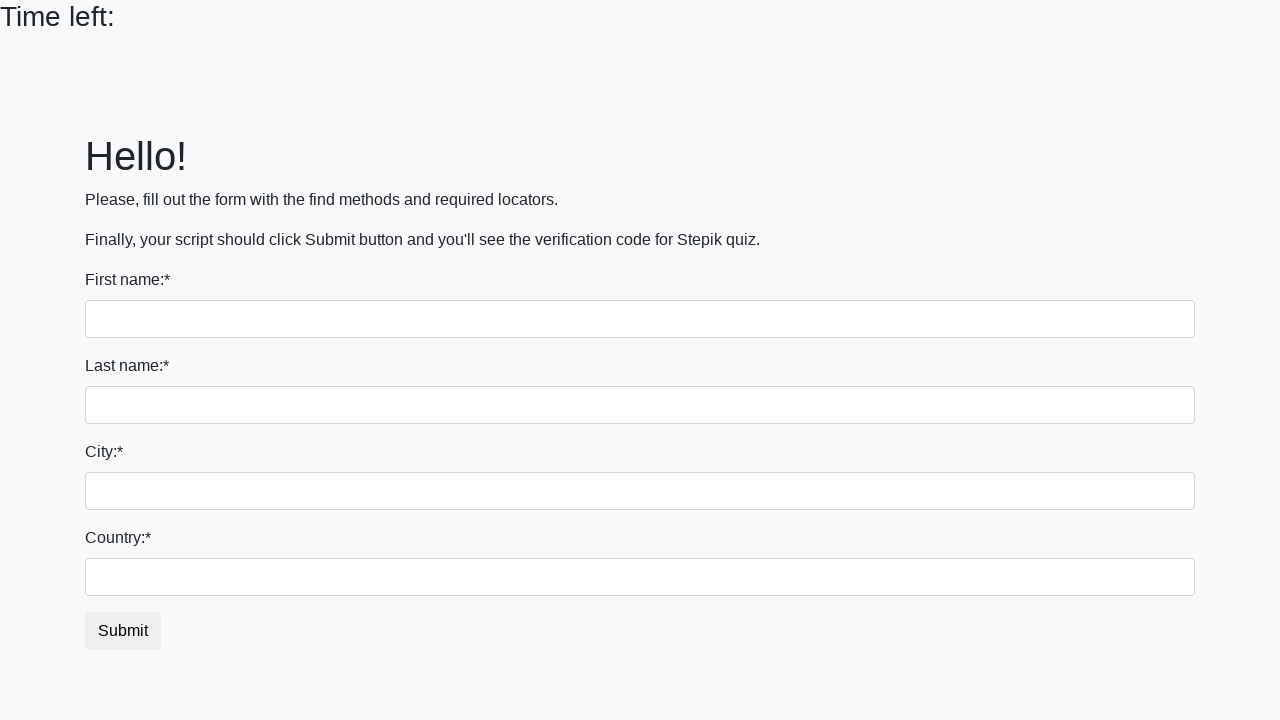

Set up dialog handler to accept alert
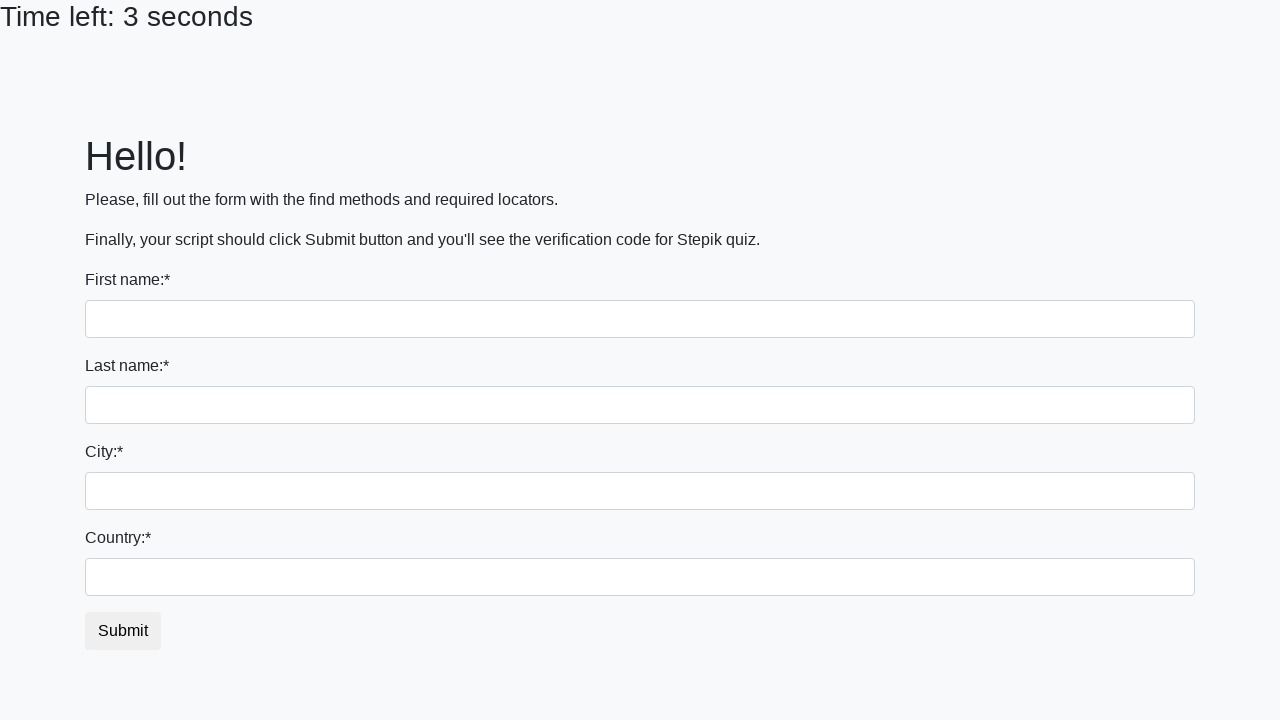

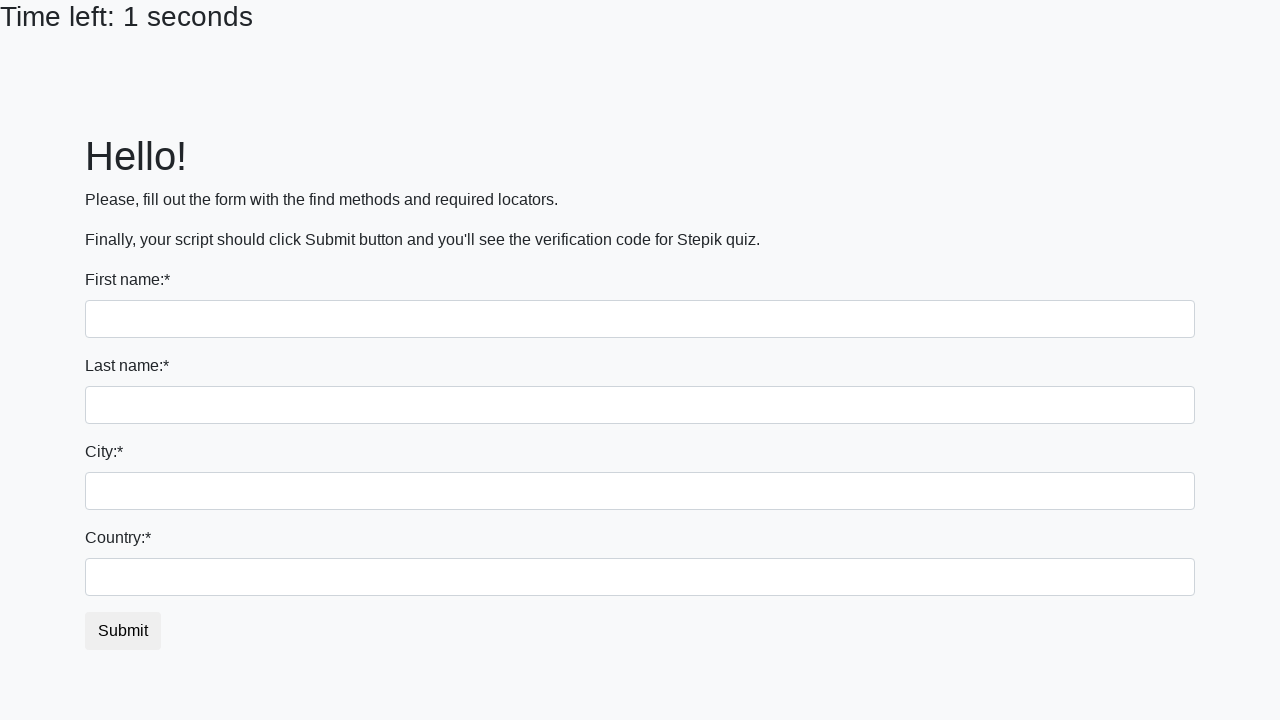